Tests keyboard actions on a page that detects key presses by sending various keyboard keys like Enter, Alt, Arrow Down, and Right arrow

Starting URL: https://the-internet.herokuapp.com/key_presses

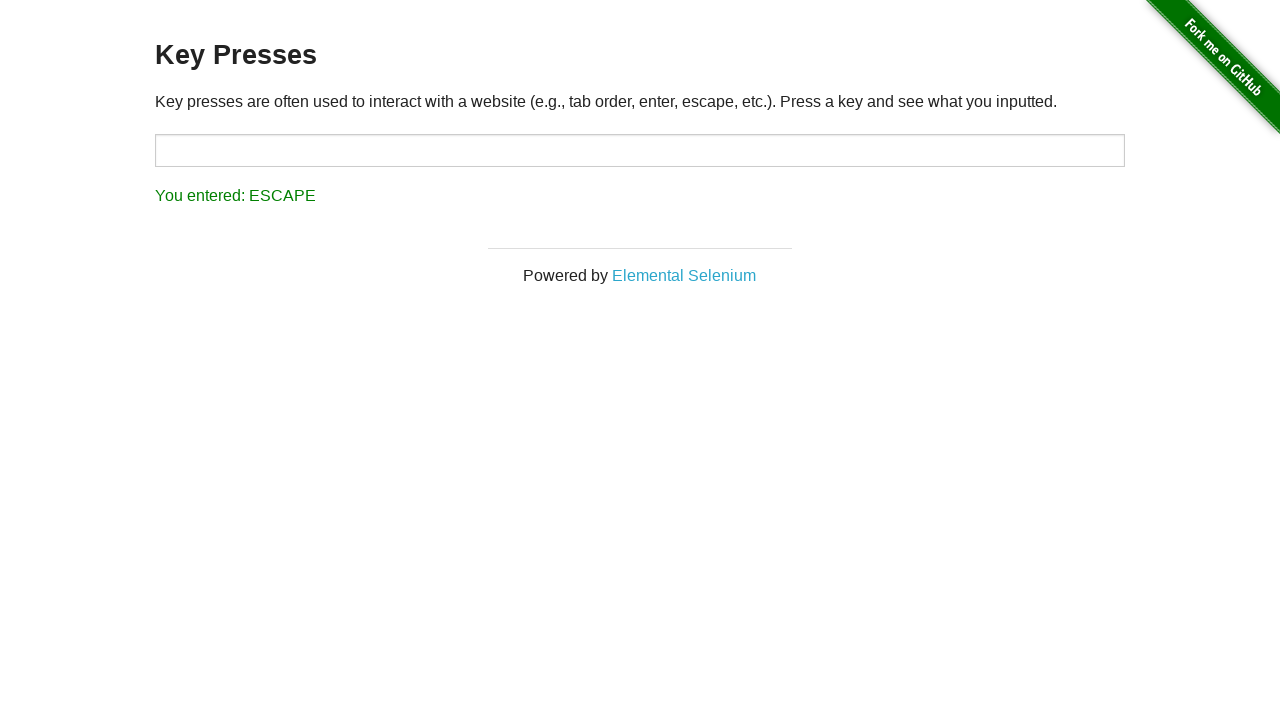

Pressed Enter key
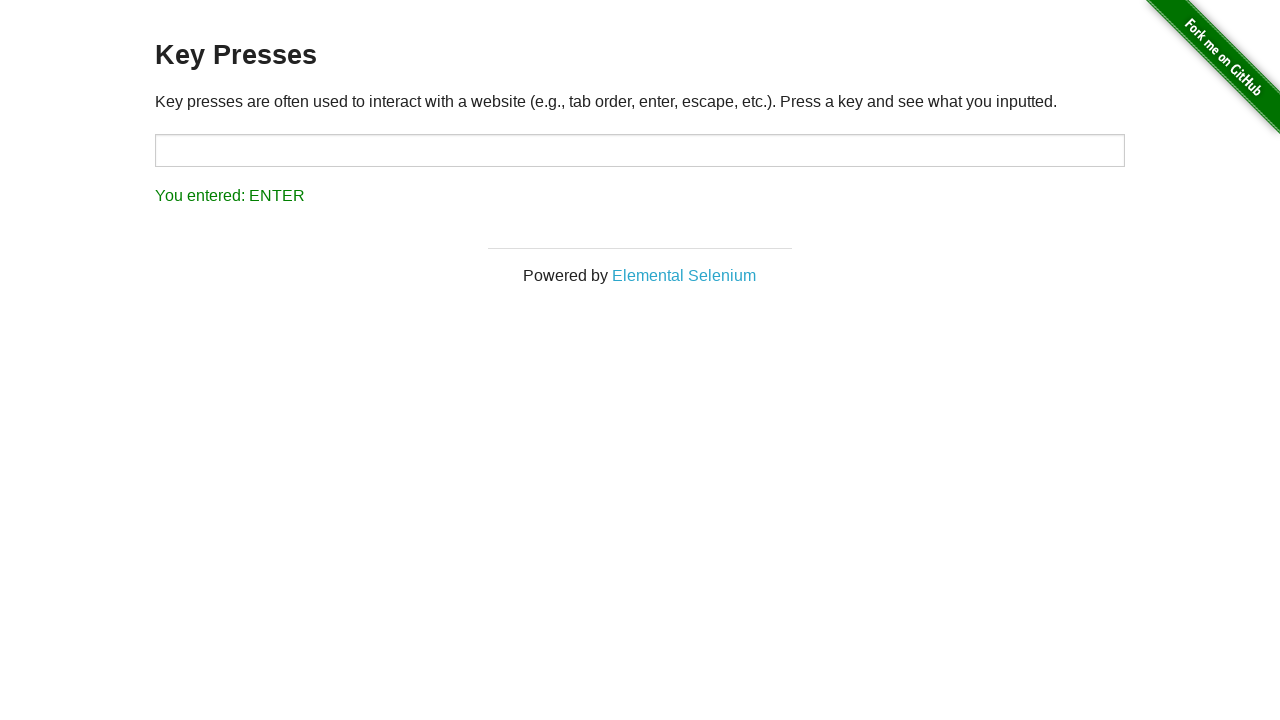

Pressed Alt key
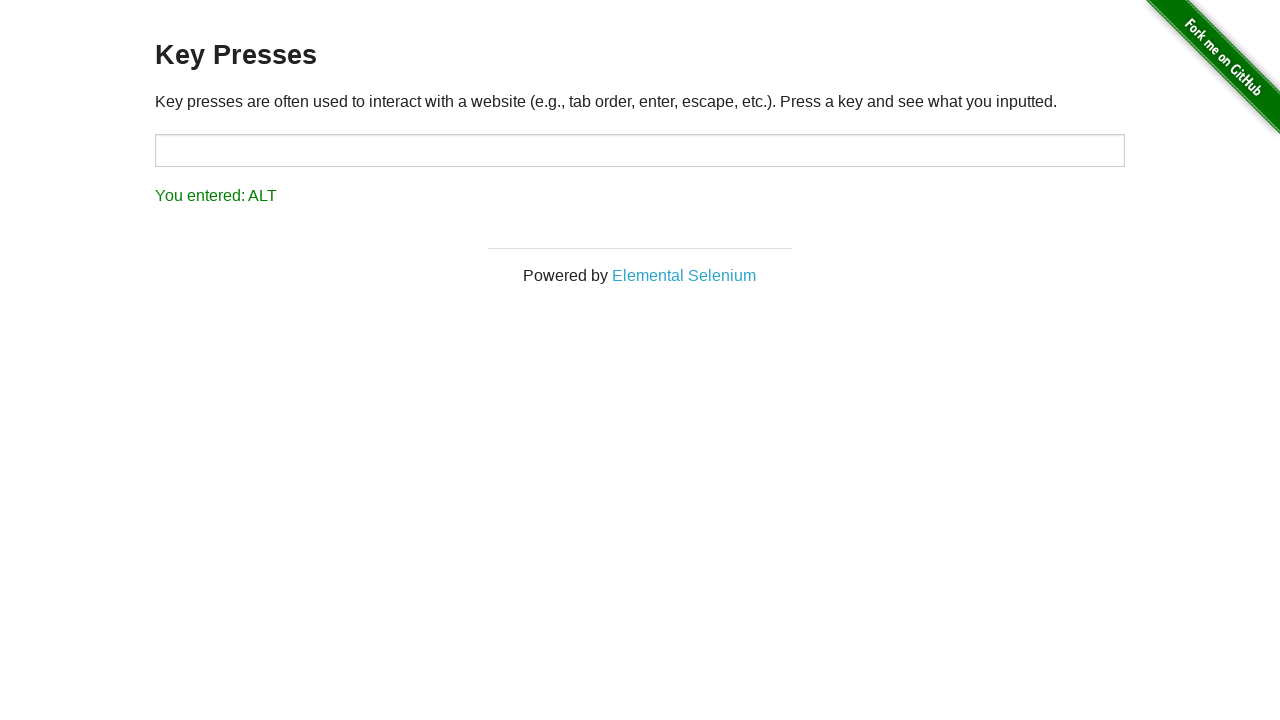

Pressed Arrow Down key
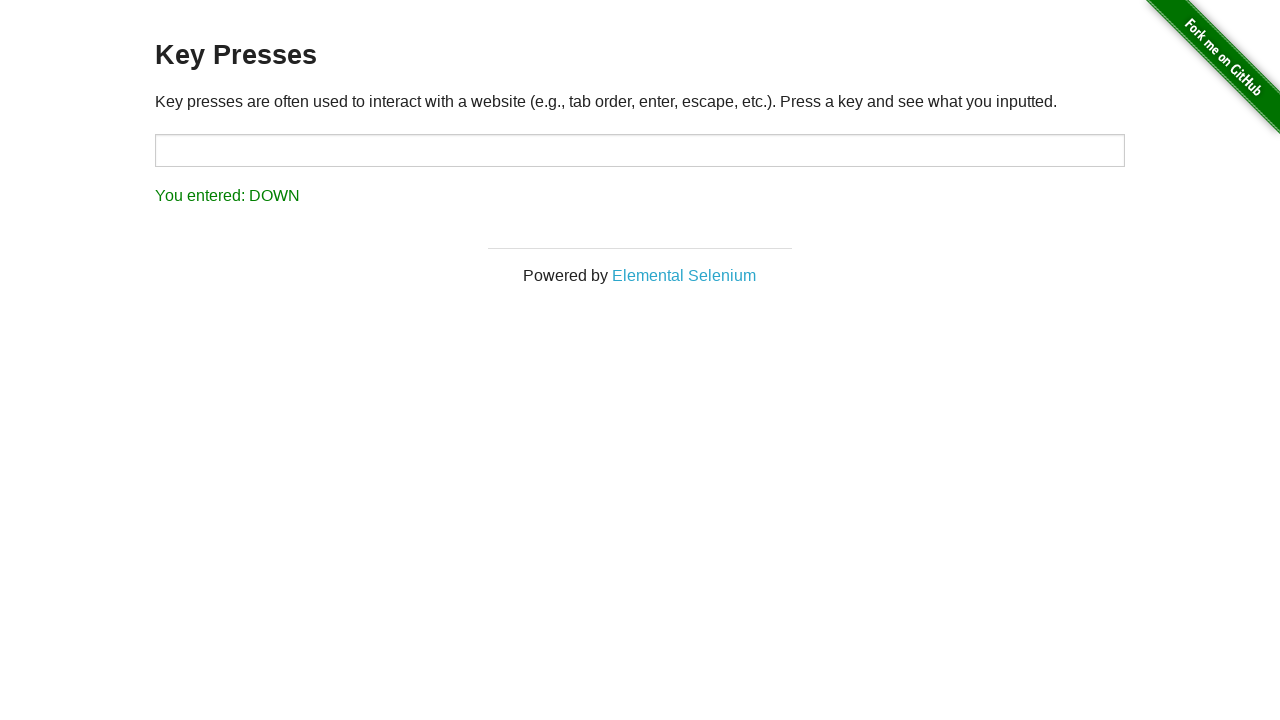

Pressed Right Arrow key
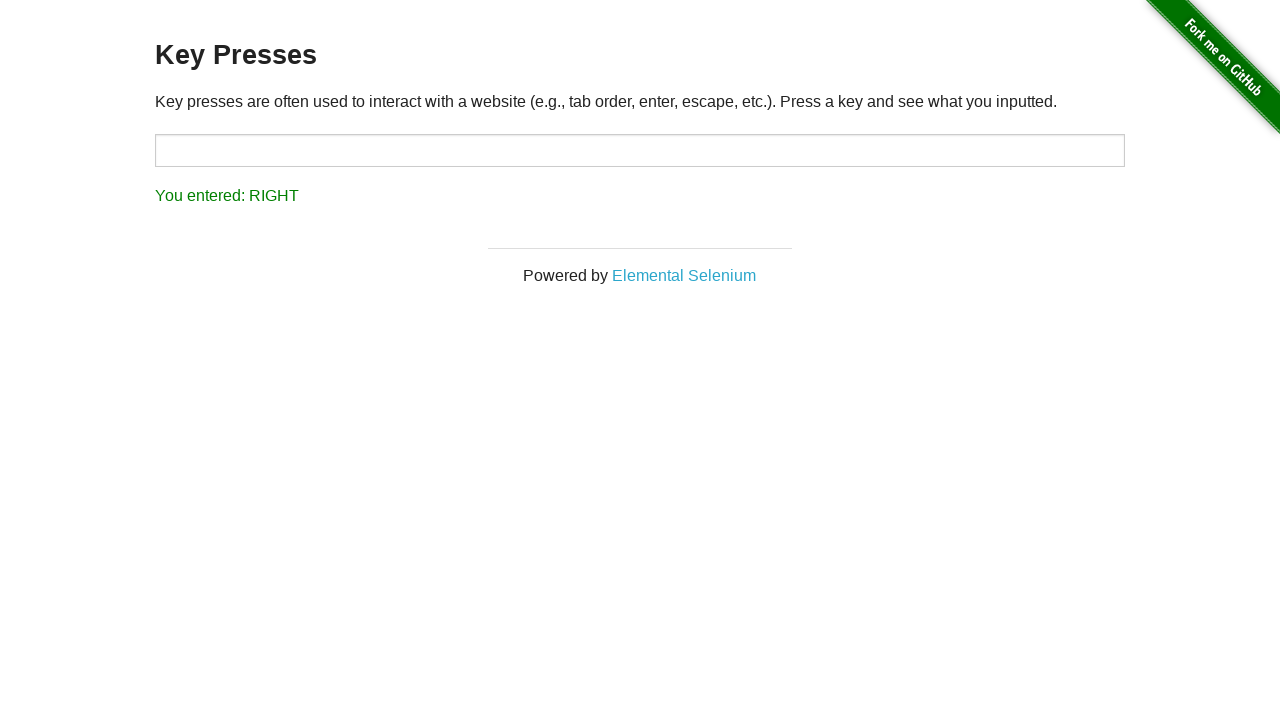

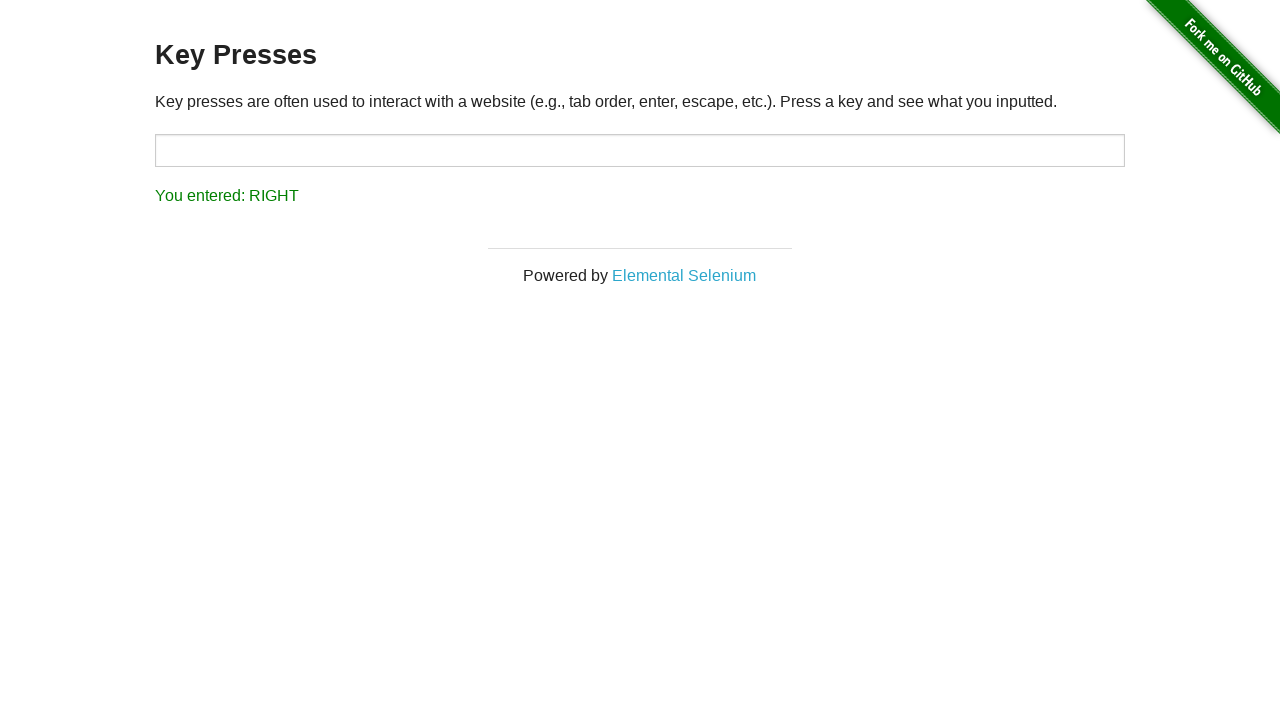